Tests e-commerce functionality by searching for products starting with 'C', adding Corn to cart, and proceeding to checkout

Starting URL: https://rahulshettyacademy.com/seleniumPractise/#/

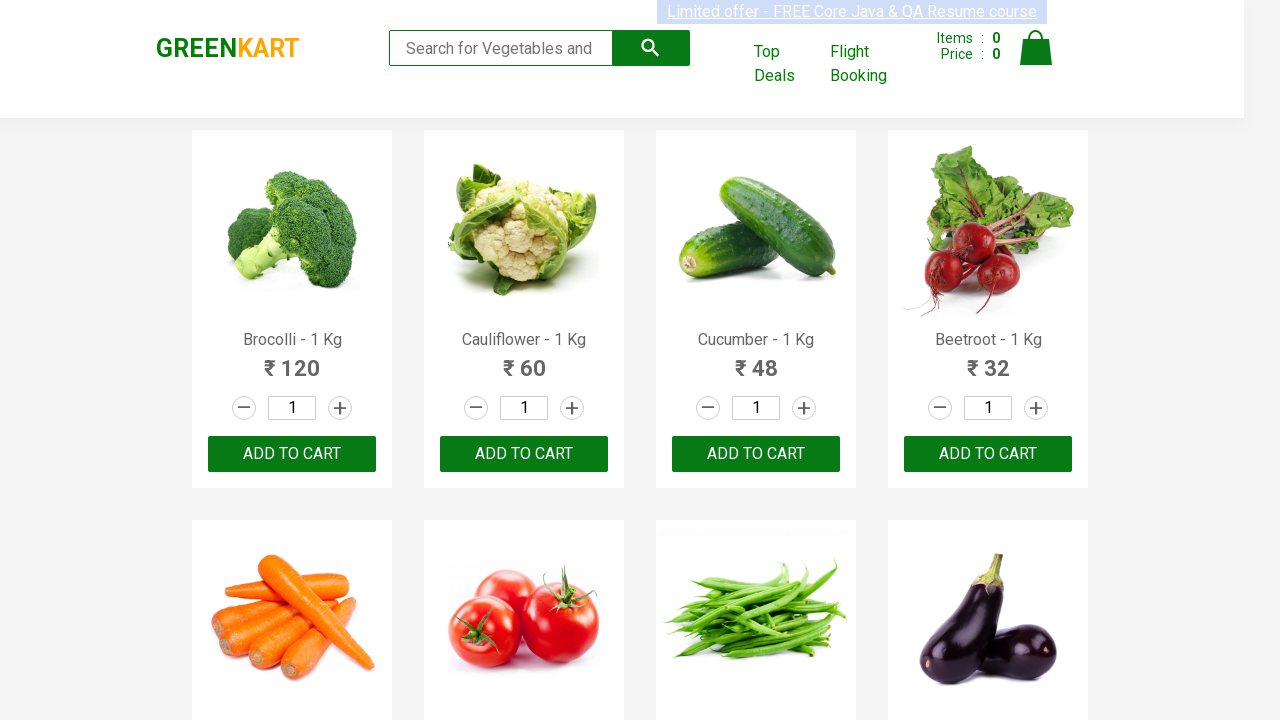

Filled search field with 'C' to filter products on .search-keyword
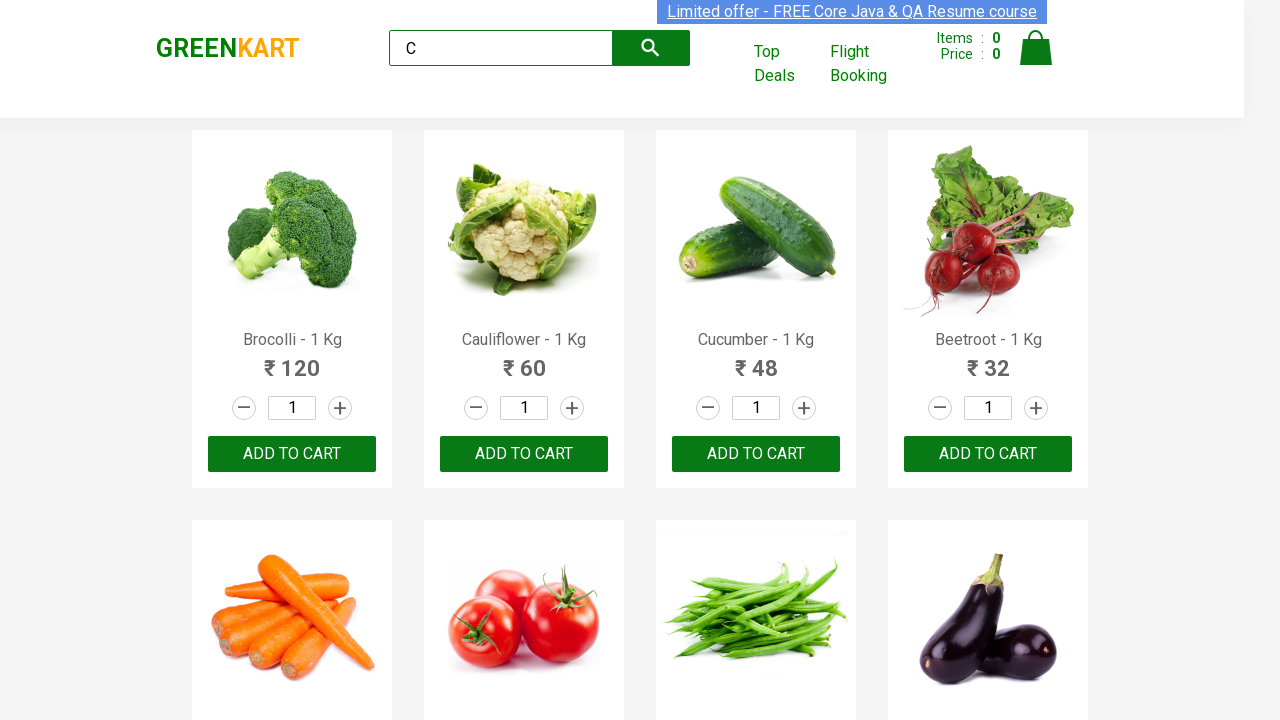

Waited 2 seconds for products to load
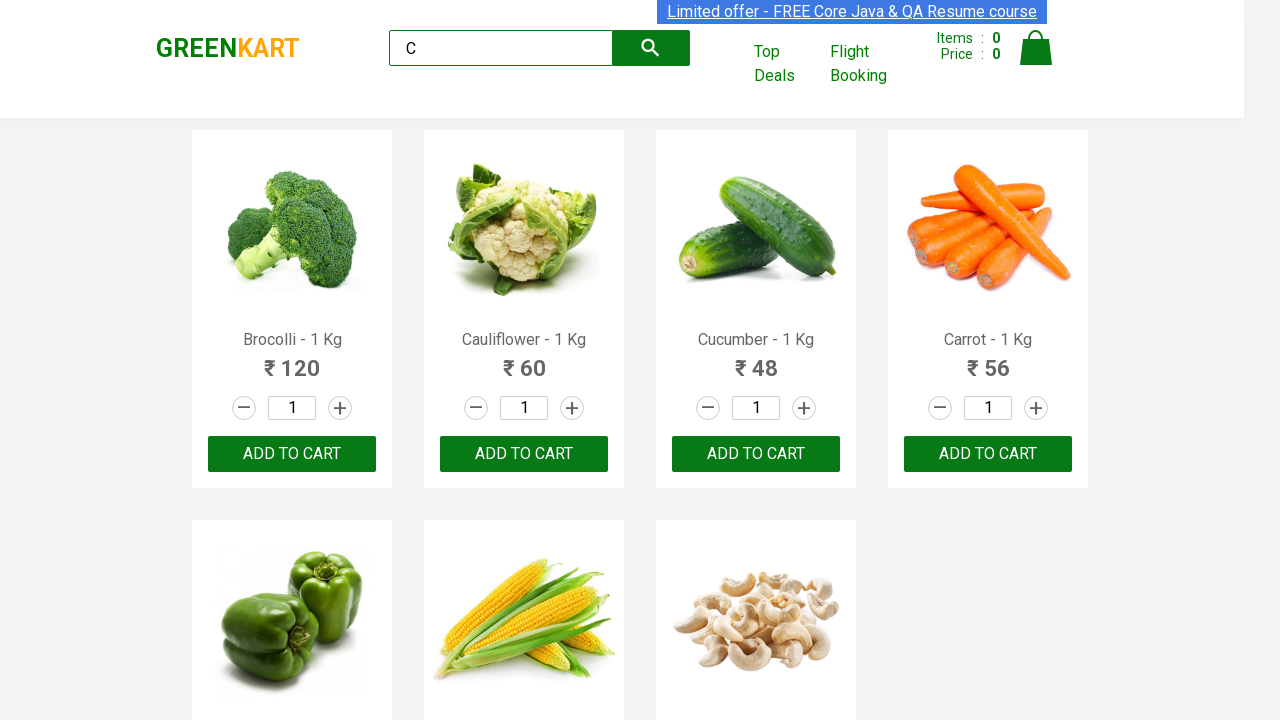

Retrieved all product elements from the page
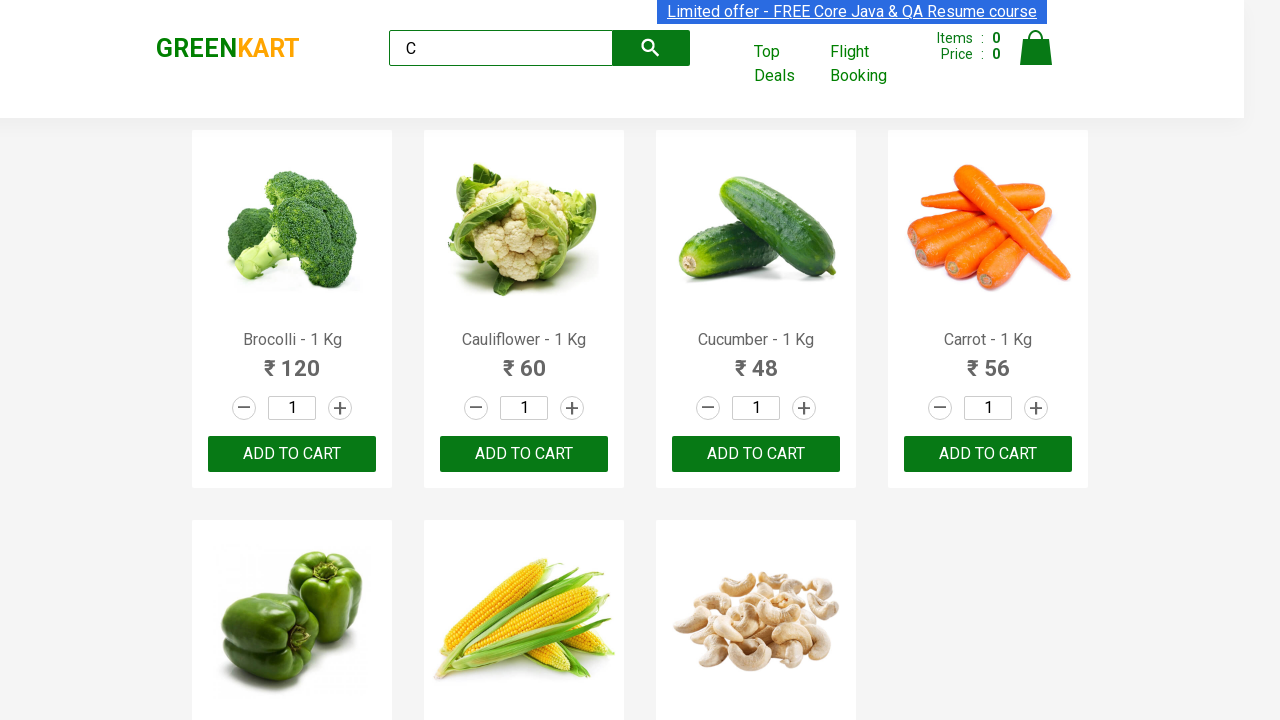

Found Corn product and clicked 'Add to cart' button at (524, 569) on .products .product >> nth=5 >> button
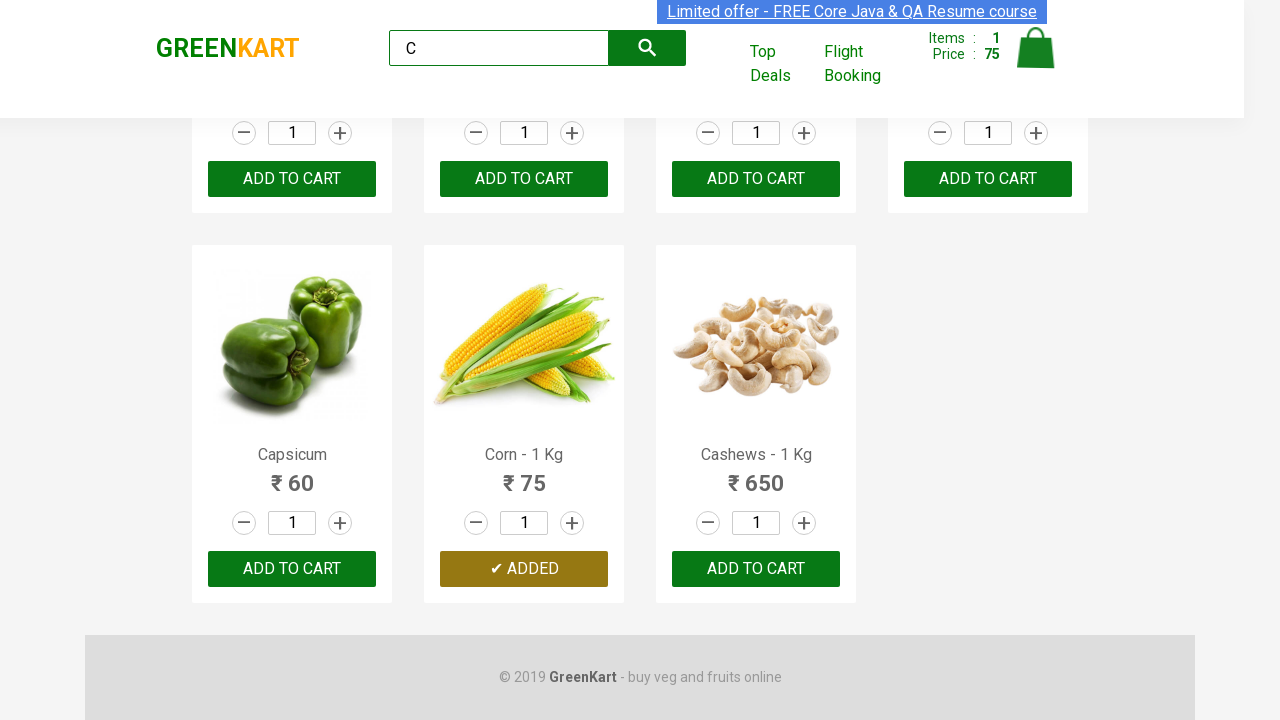

Verified brand text is 'GREENKART'
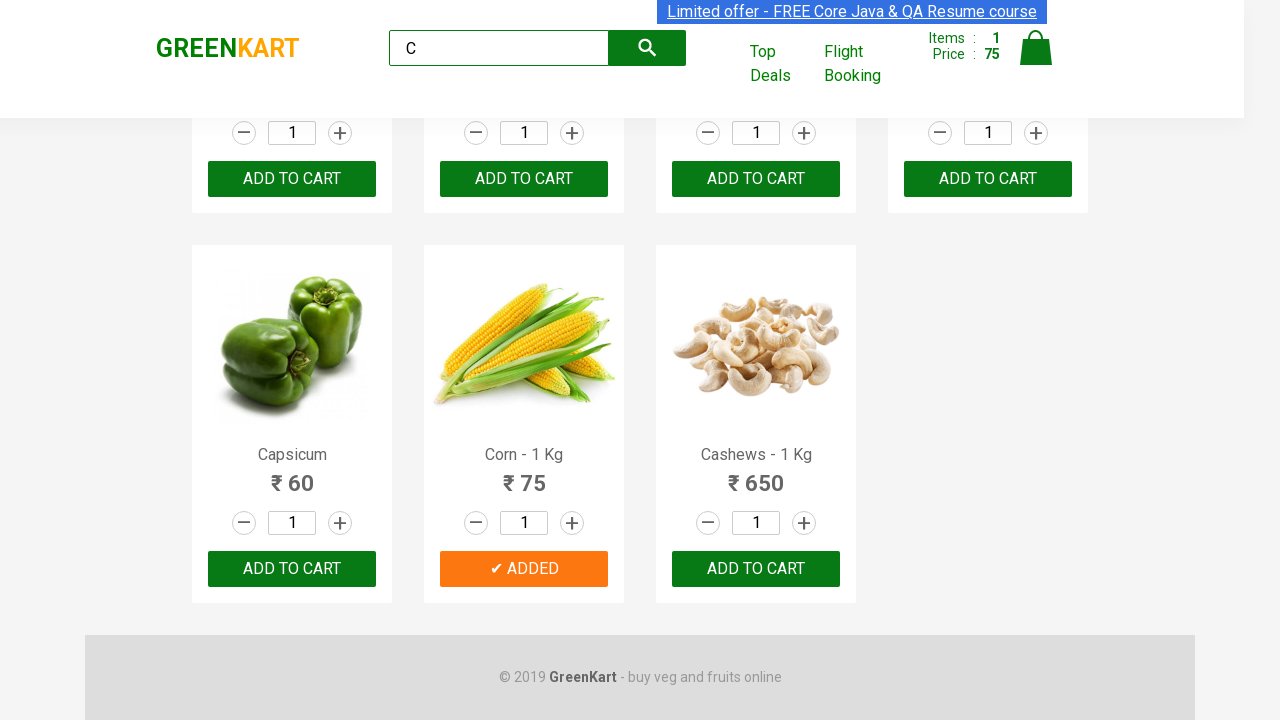

Clicked cart icon to open shopping cart at (1036, 59) on .cart-icon
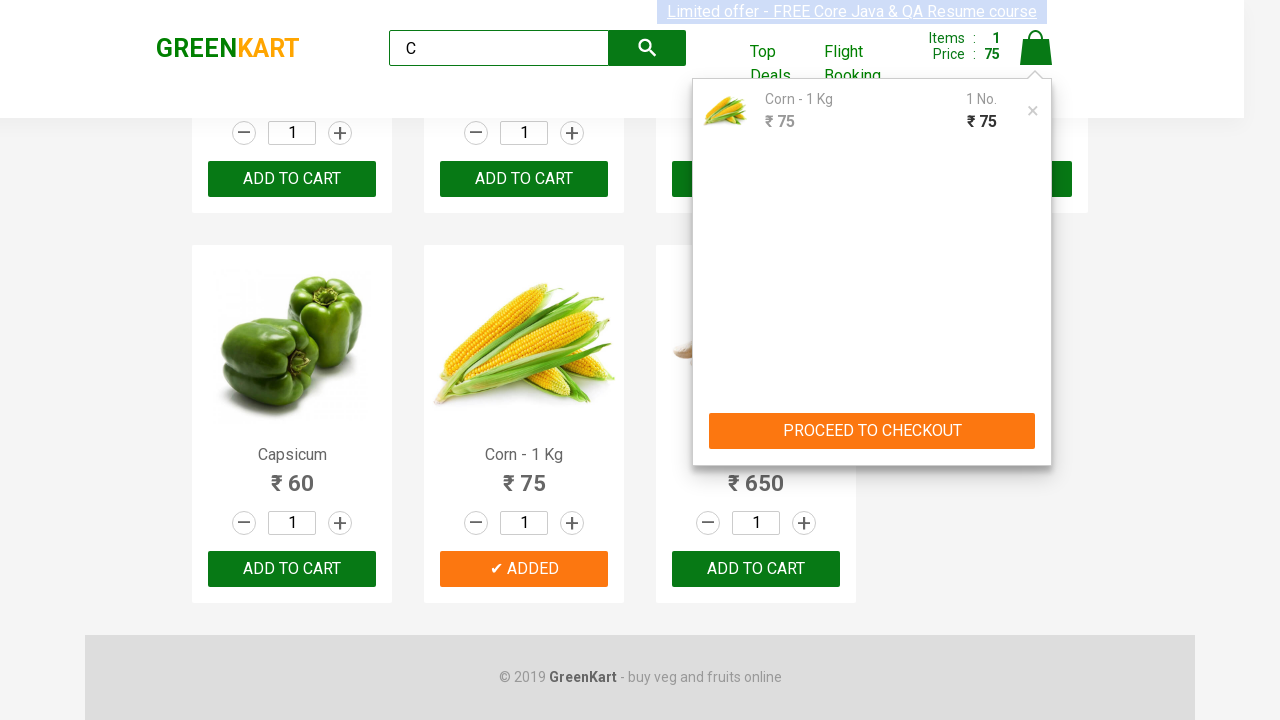

Clicked 'Proceed to Checkout' button at (872, 431) on .cart-preview .action-block button
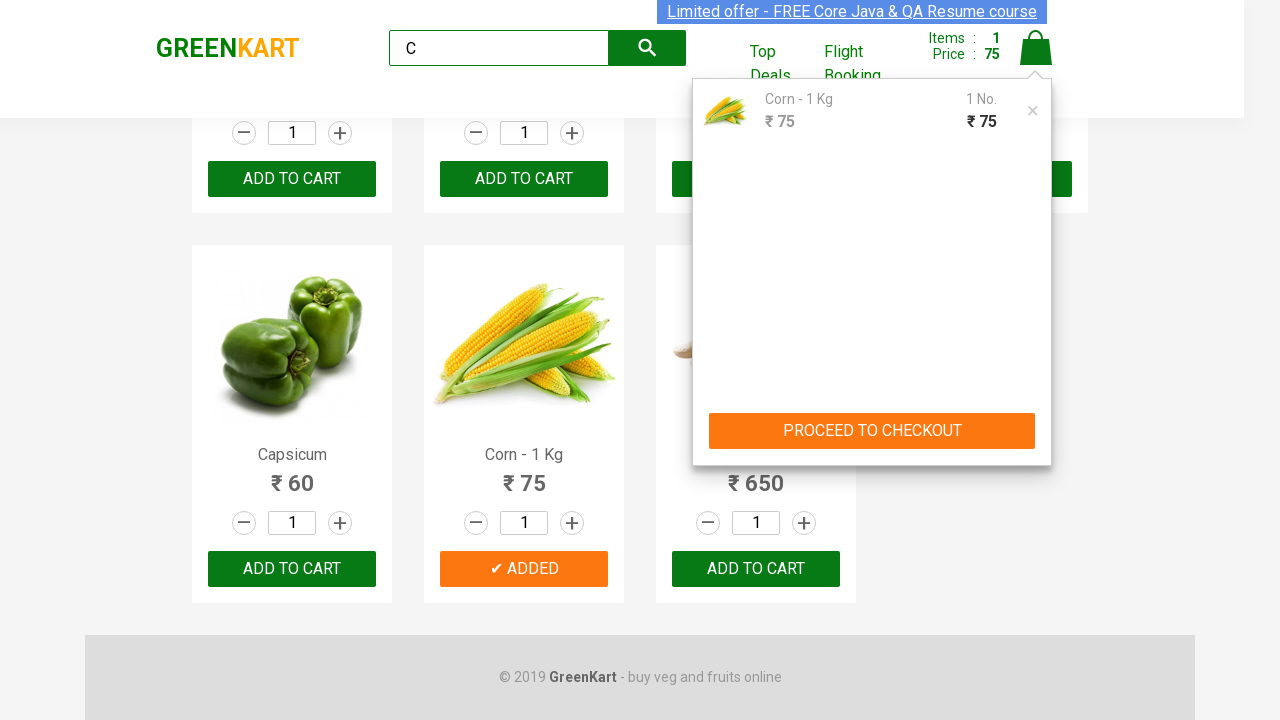

Clicked 'Place Order' button to complete checkout at (1036, 420) on button:has-text("Place Order")
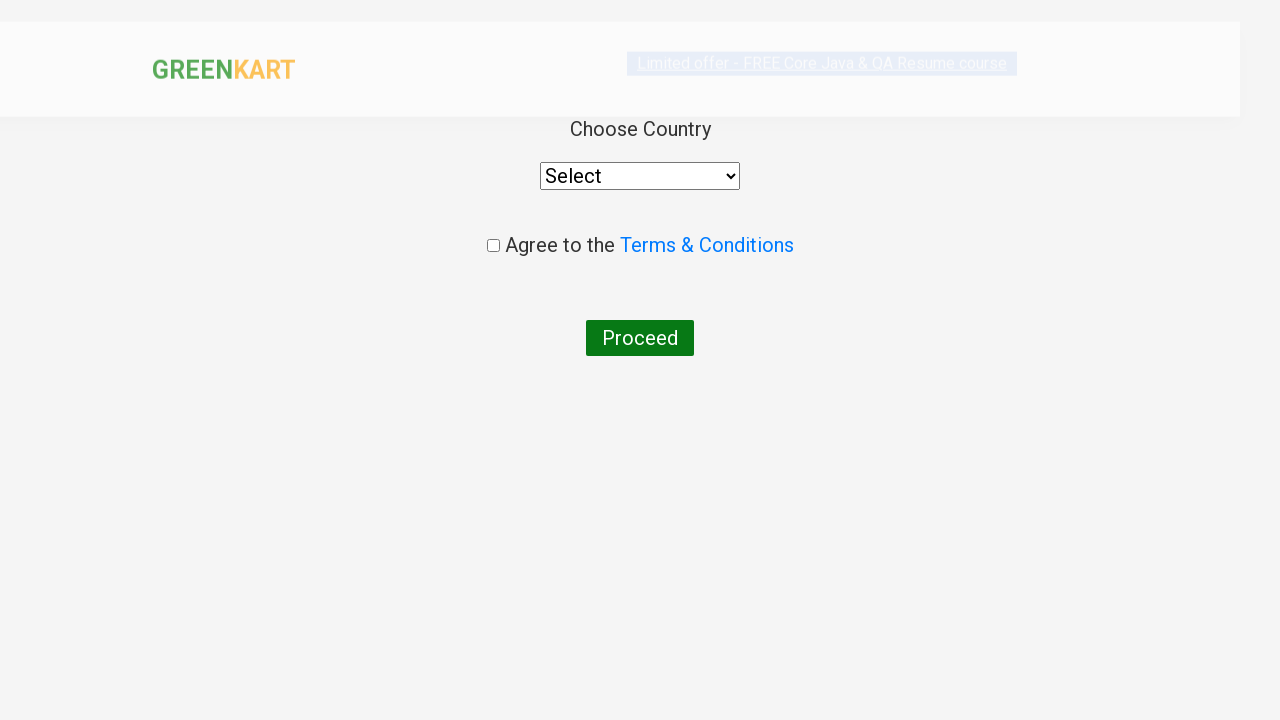

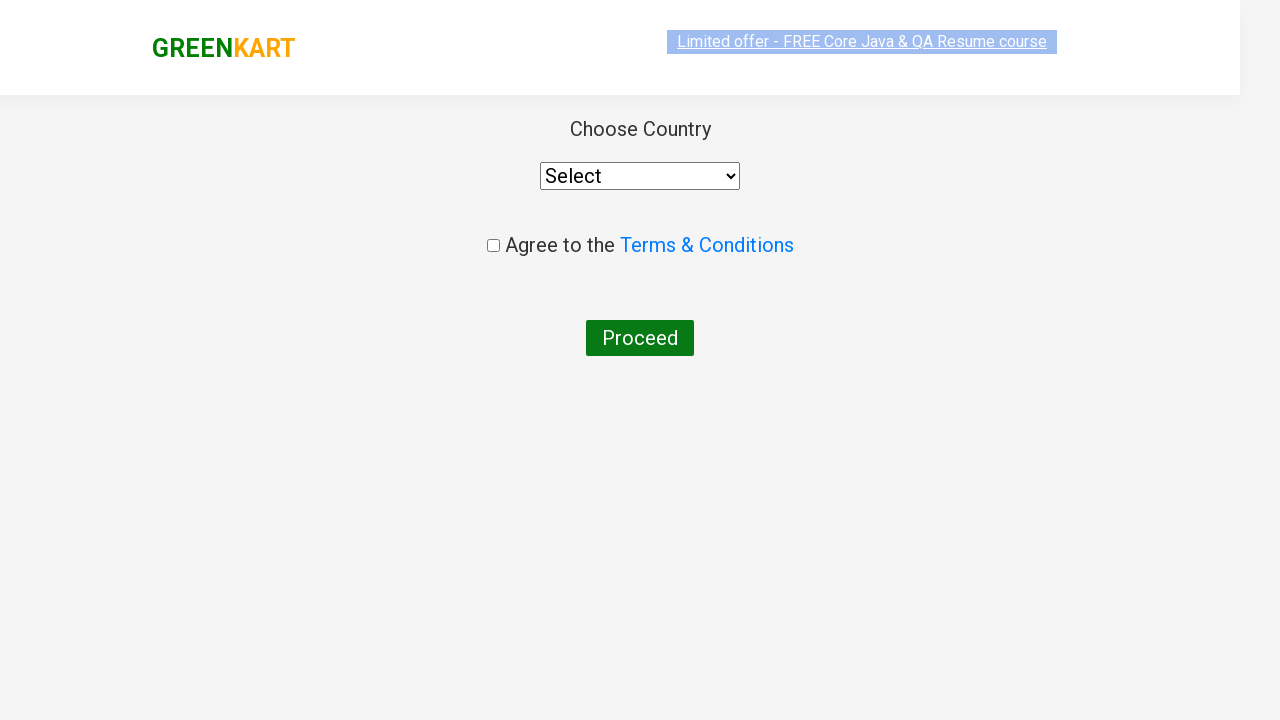